Tests scrolling behavior and clicking on multiple "Try it Yourself" example links on the W3Schools JavaScript popup tutorial page, demonstrating scroll operations and opening multiple tutorial examples.

Starting URL: https://www.w3schools.com/js/js_popup.asp

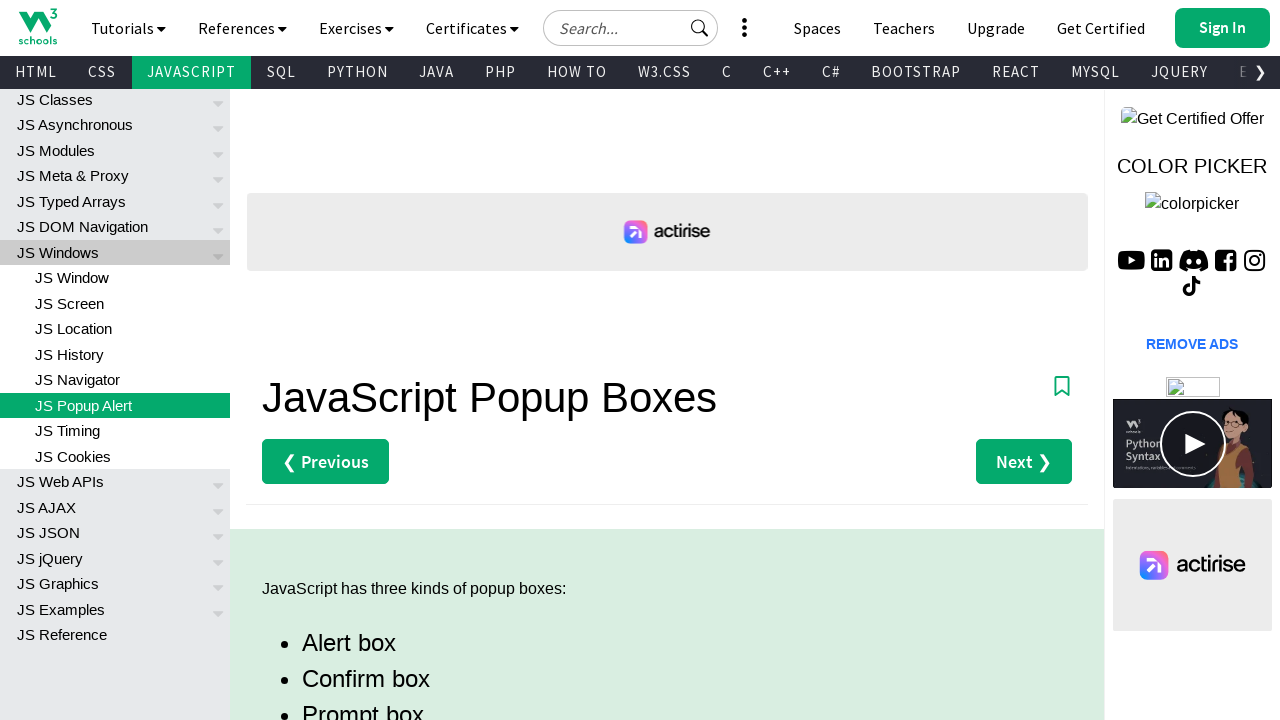

Waited for 'Try it Yourself' links to load on the page
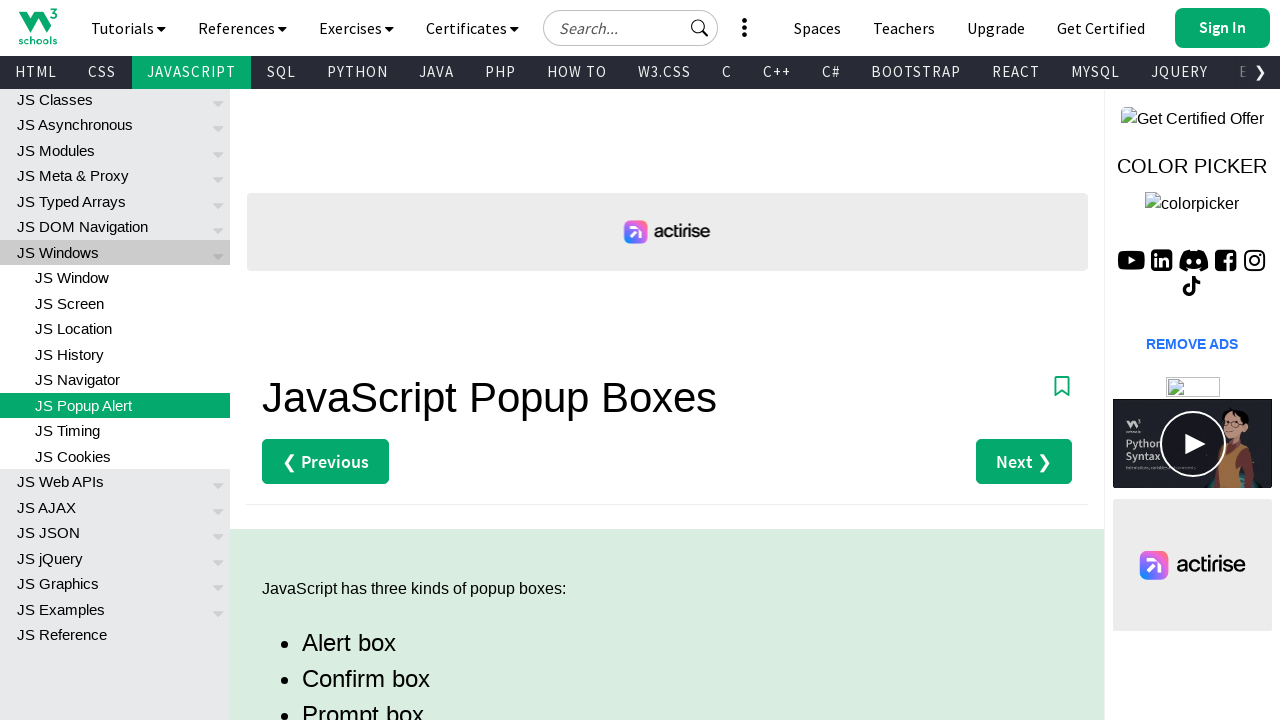

Scrolled down 900 pixels
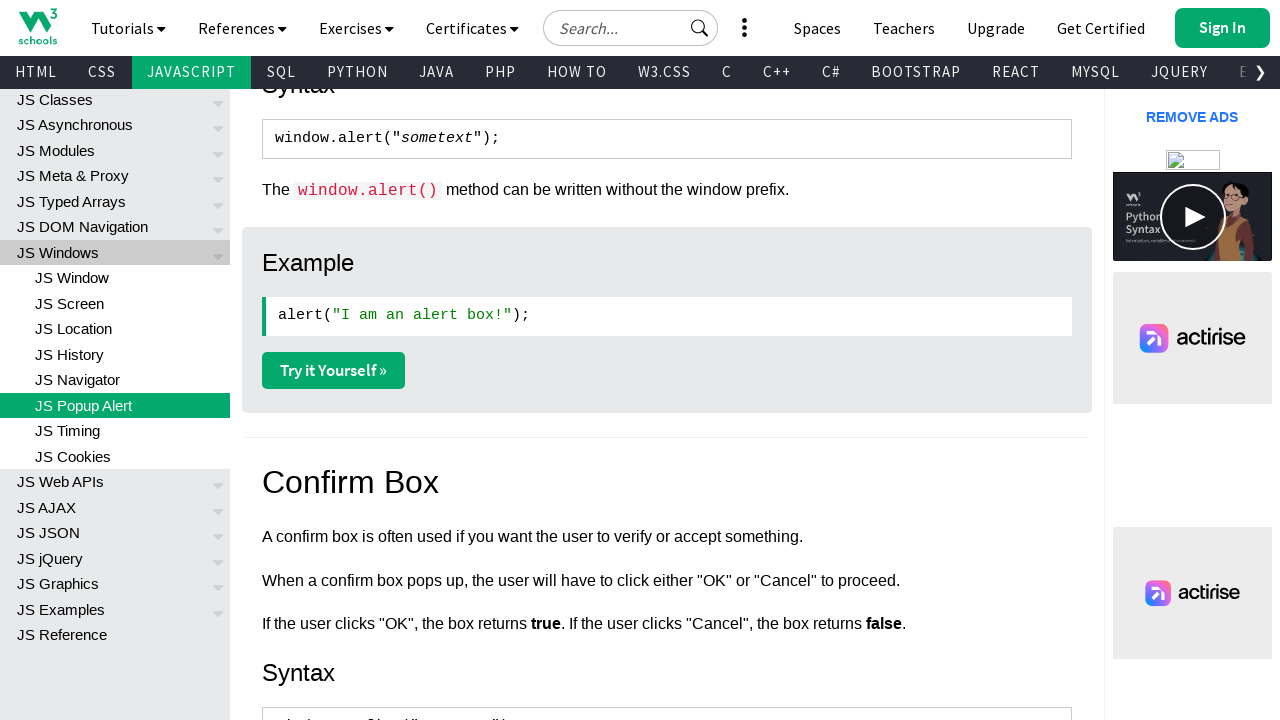

Waited 2 seconds after scrolling down
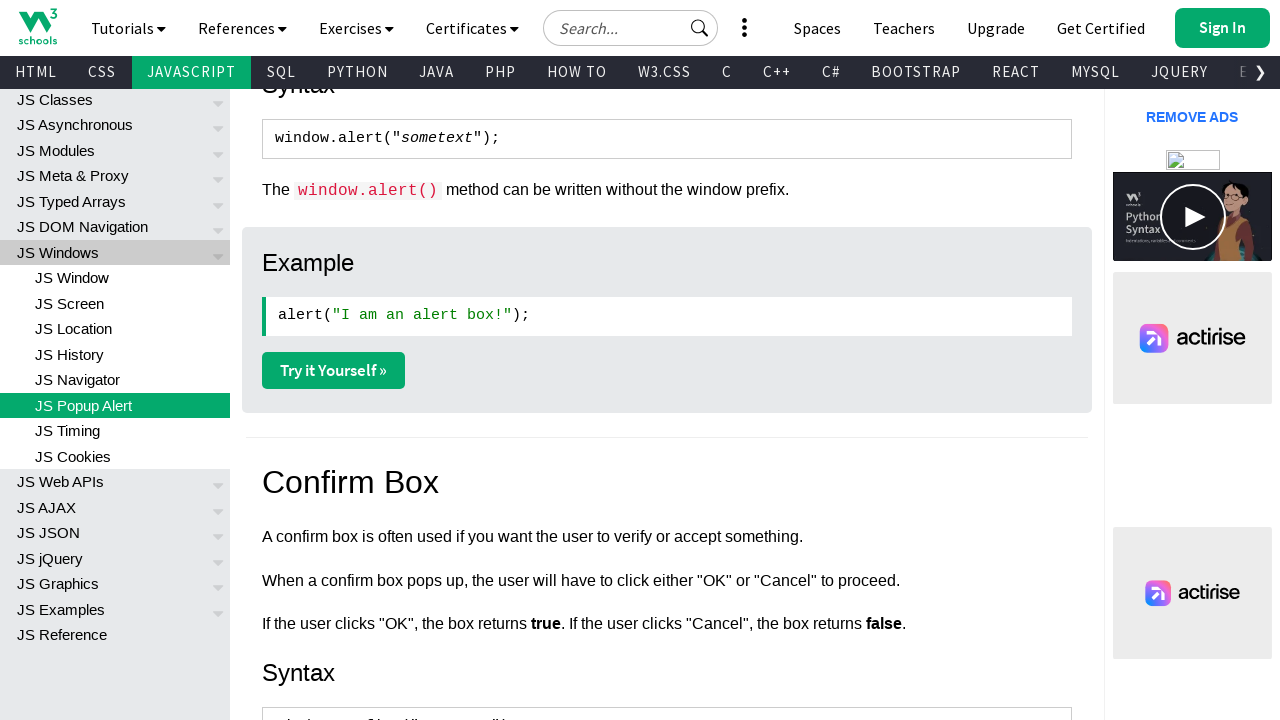

Scrolled back up 900 pixels
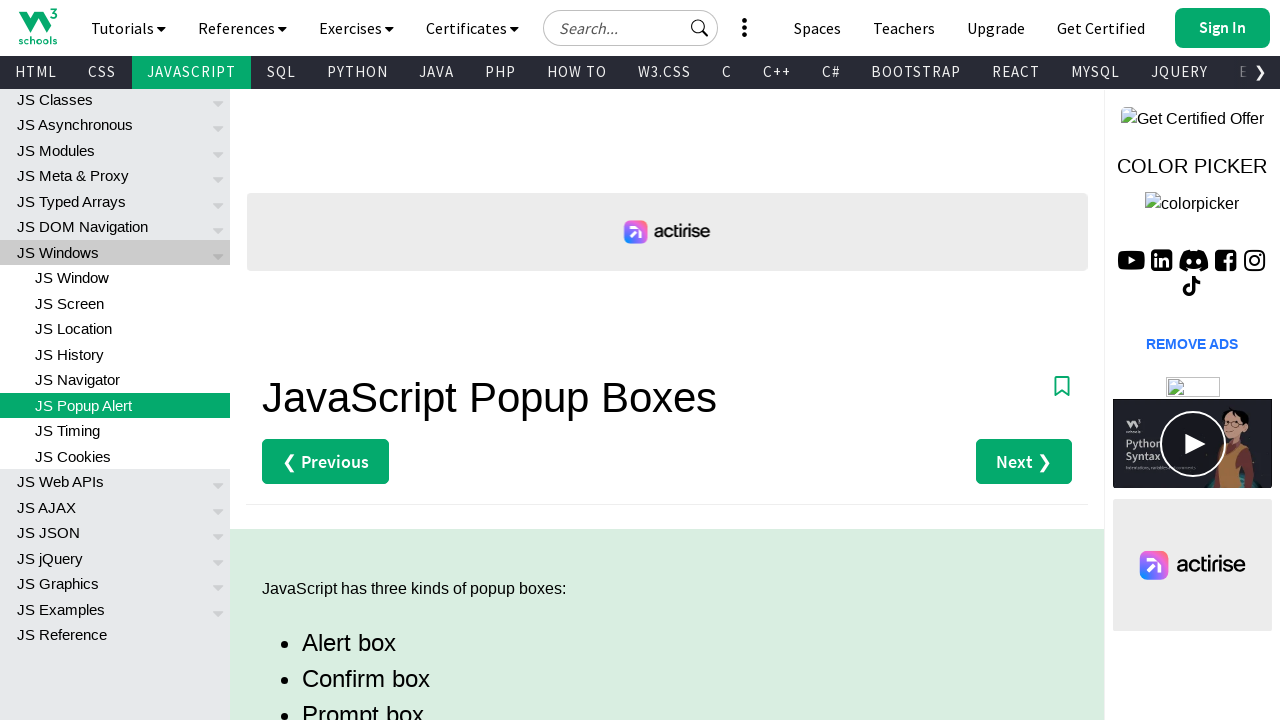

Waited 2 seconds after scrolling up
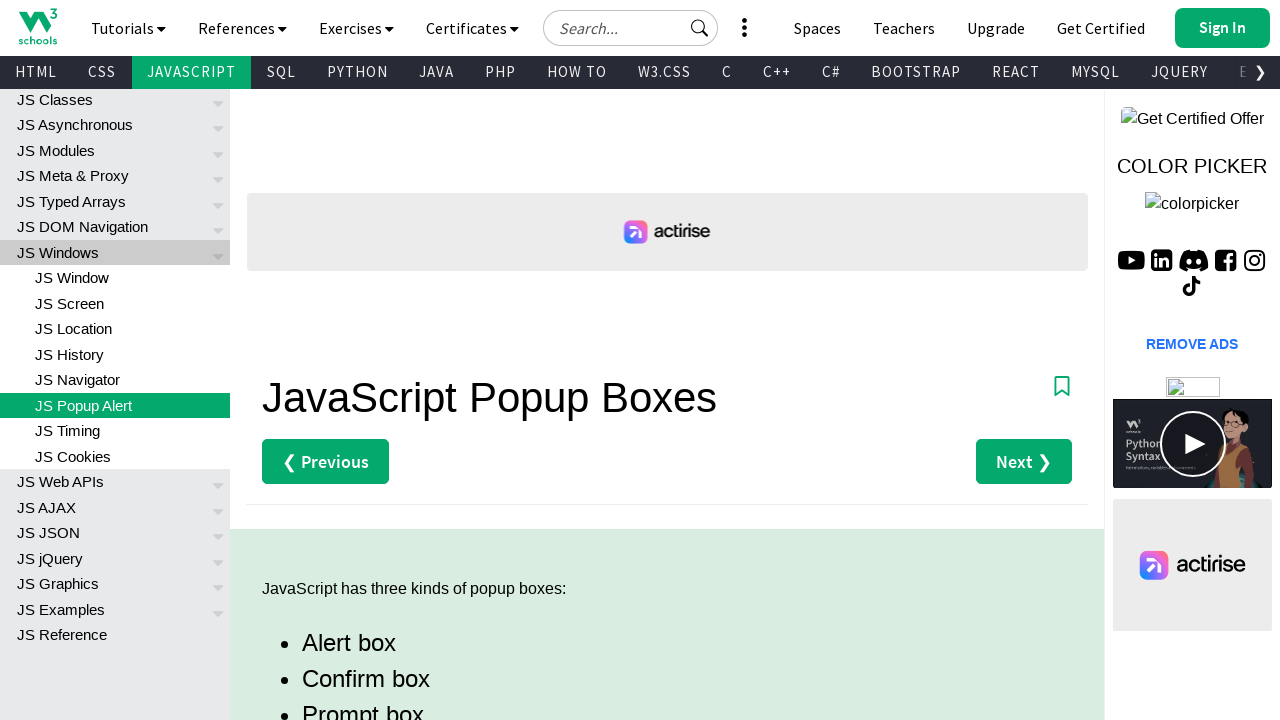

Located all 'Try it Yourself' links on the page
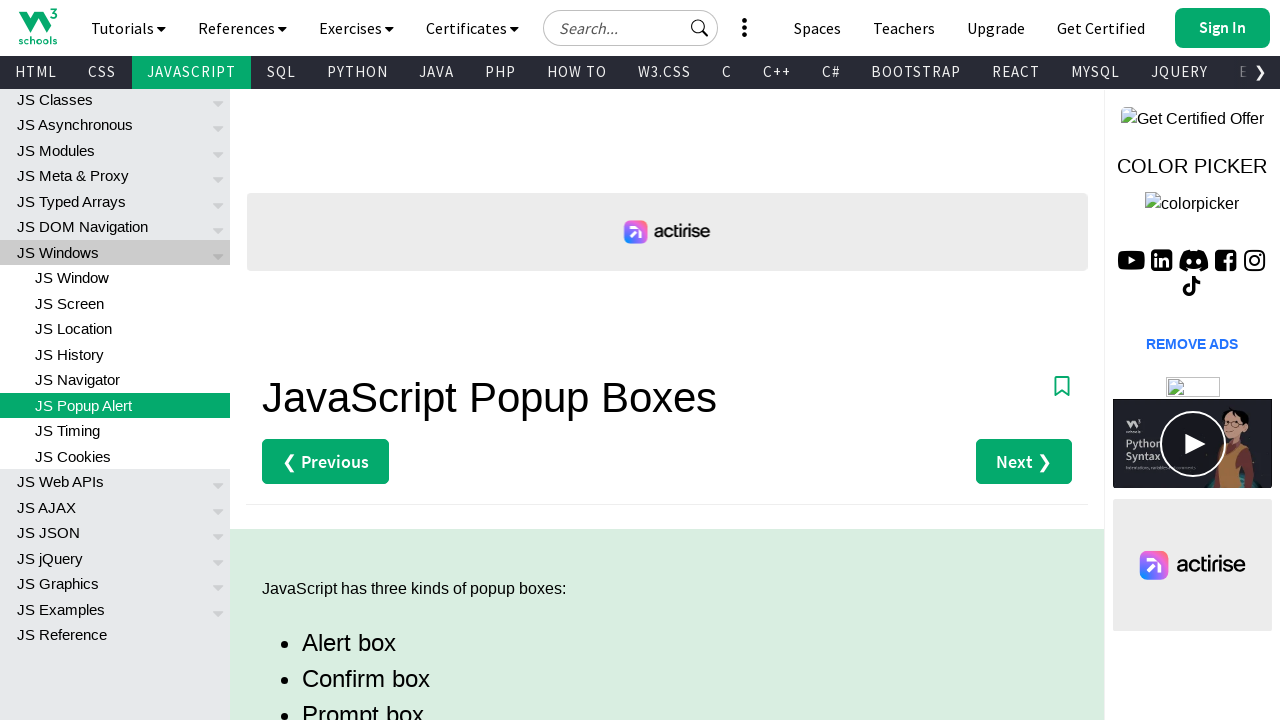

Scrolled to the third 'Try it Yourself' link
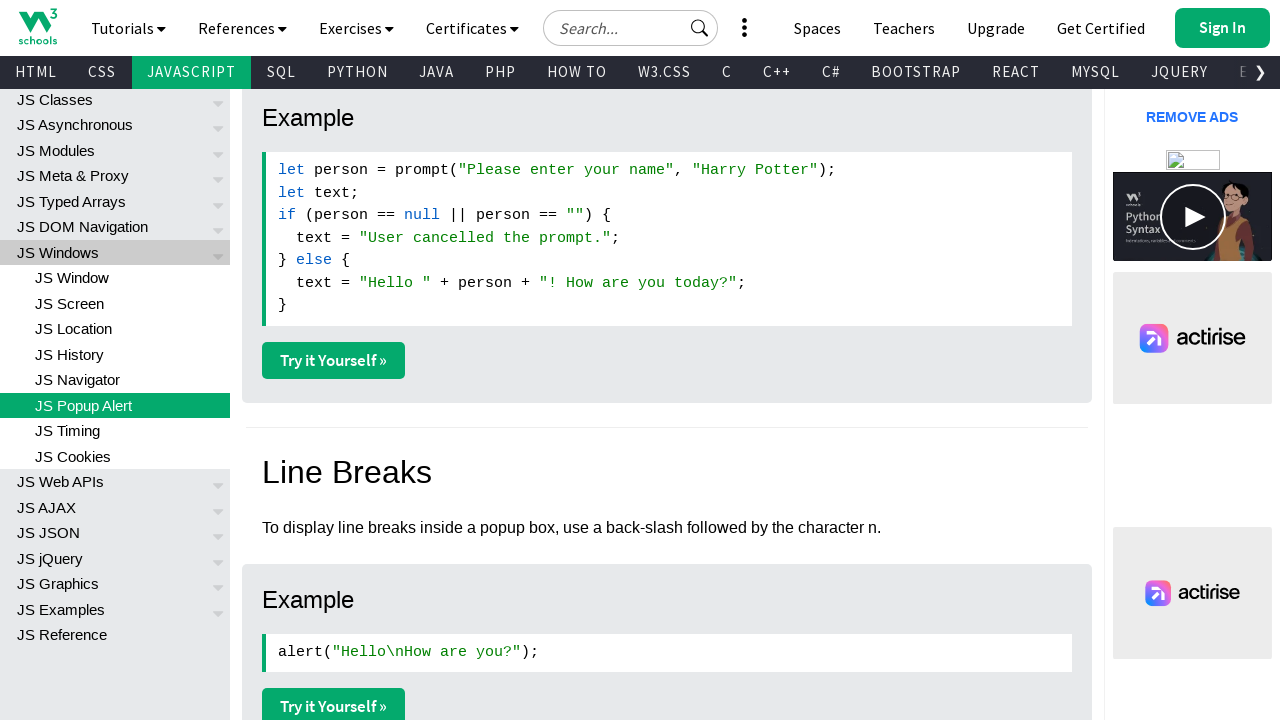

Waited 1 second after scrolling to third link
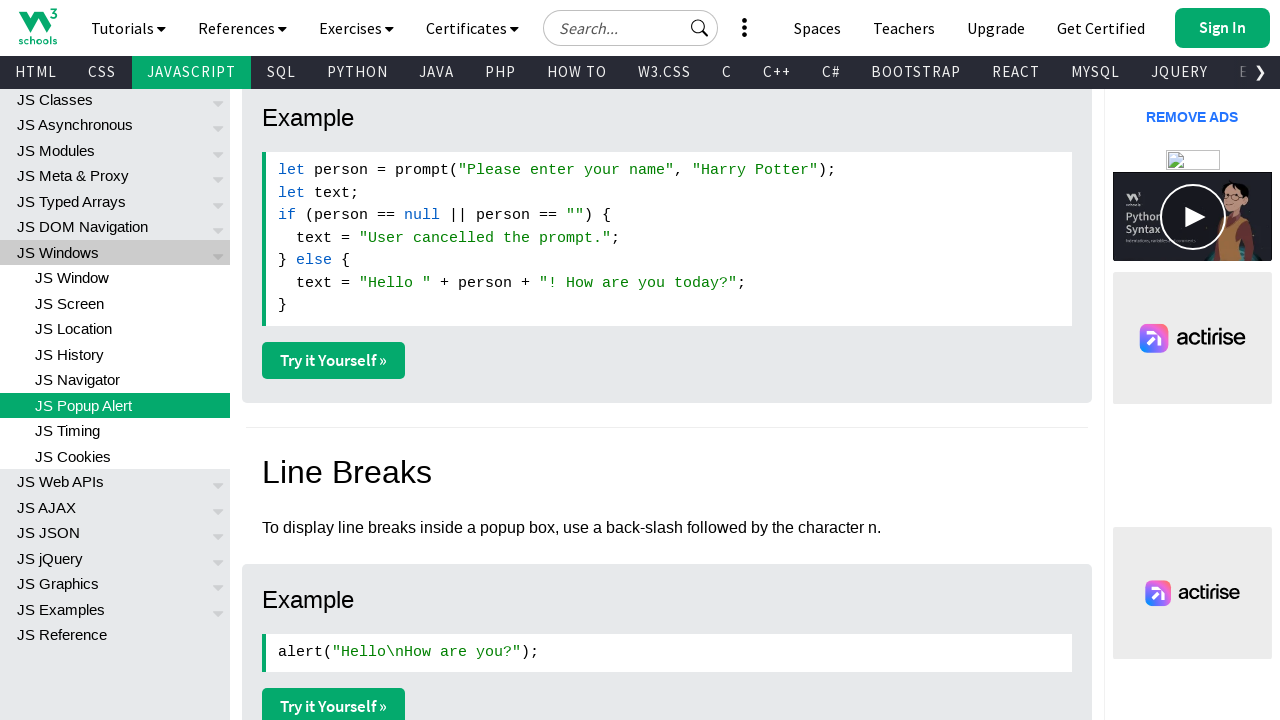

Clicked on Alert example link at (334, 360) on a[href='tryit.asp?filename=tryjs_alert']
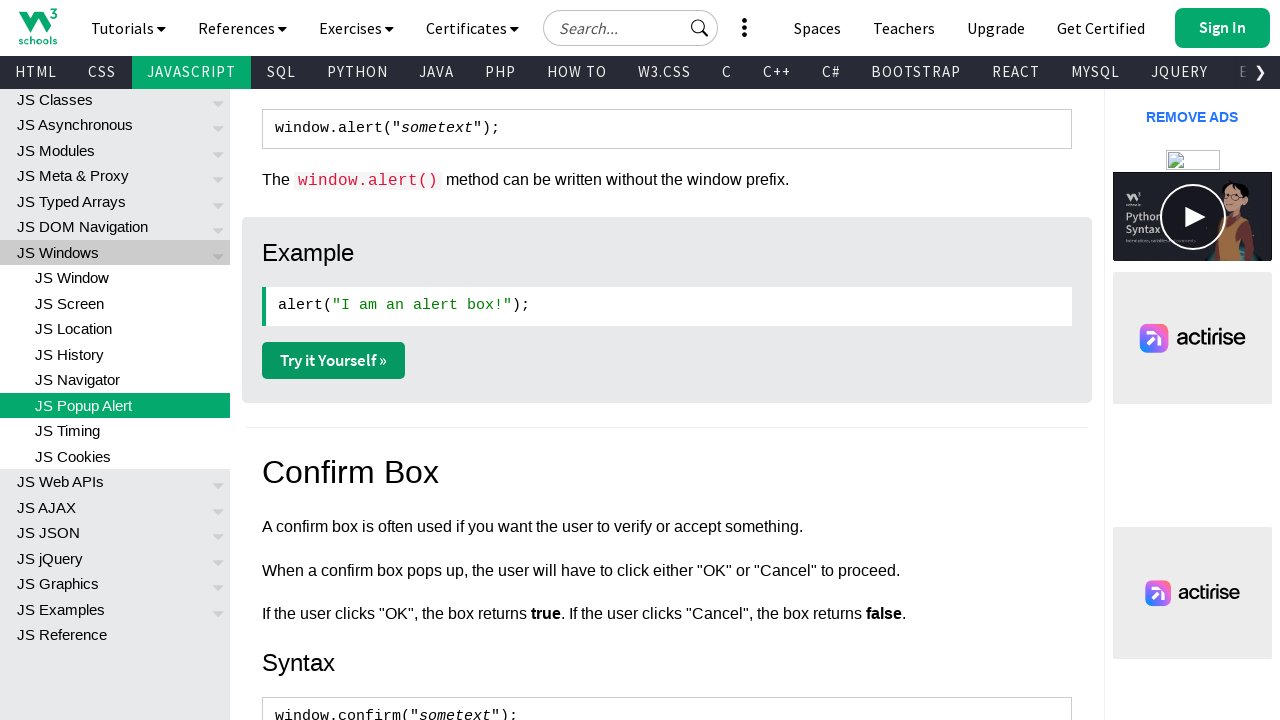

Clicked on Confirm example link at (334, 361) on a[href='tryit.asp?filename=tryjs_confirm']
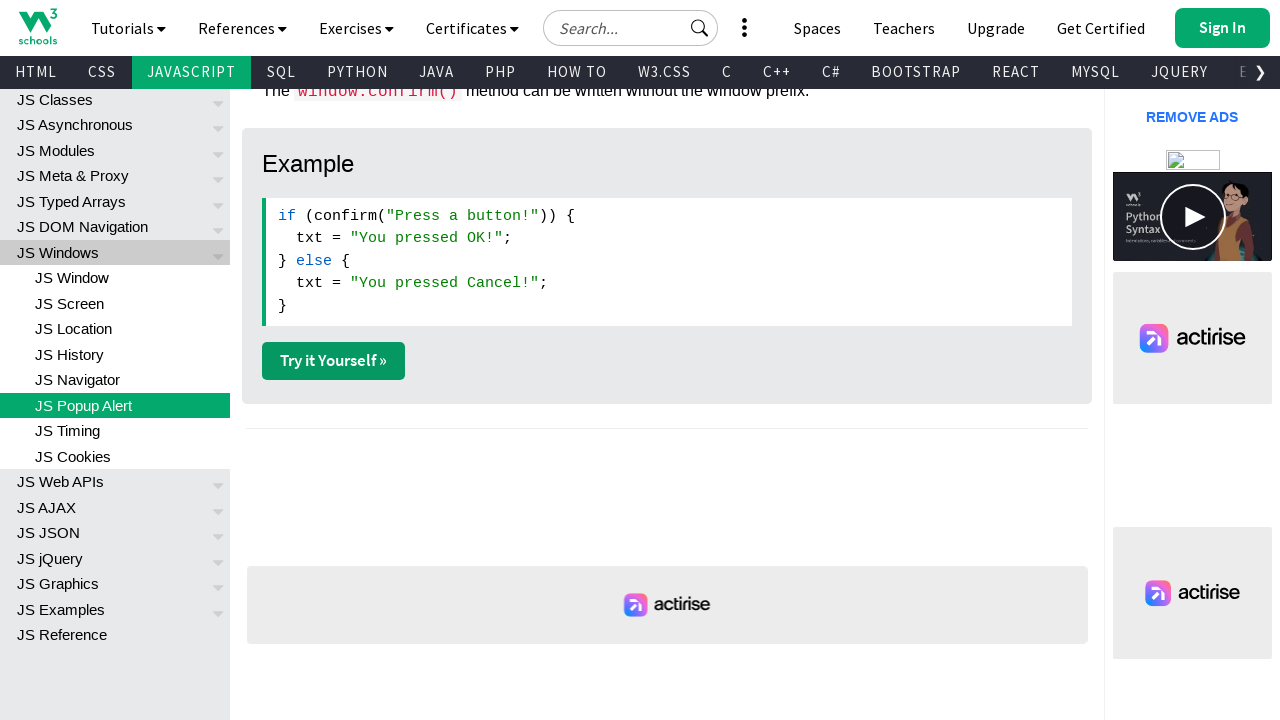

Clicked on Prompt example link at (334, 361) on a[href='tryit.asp?filename=tryjs_prompt']
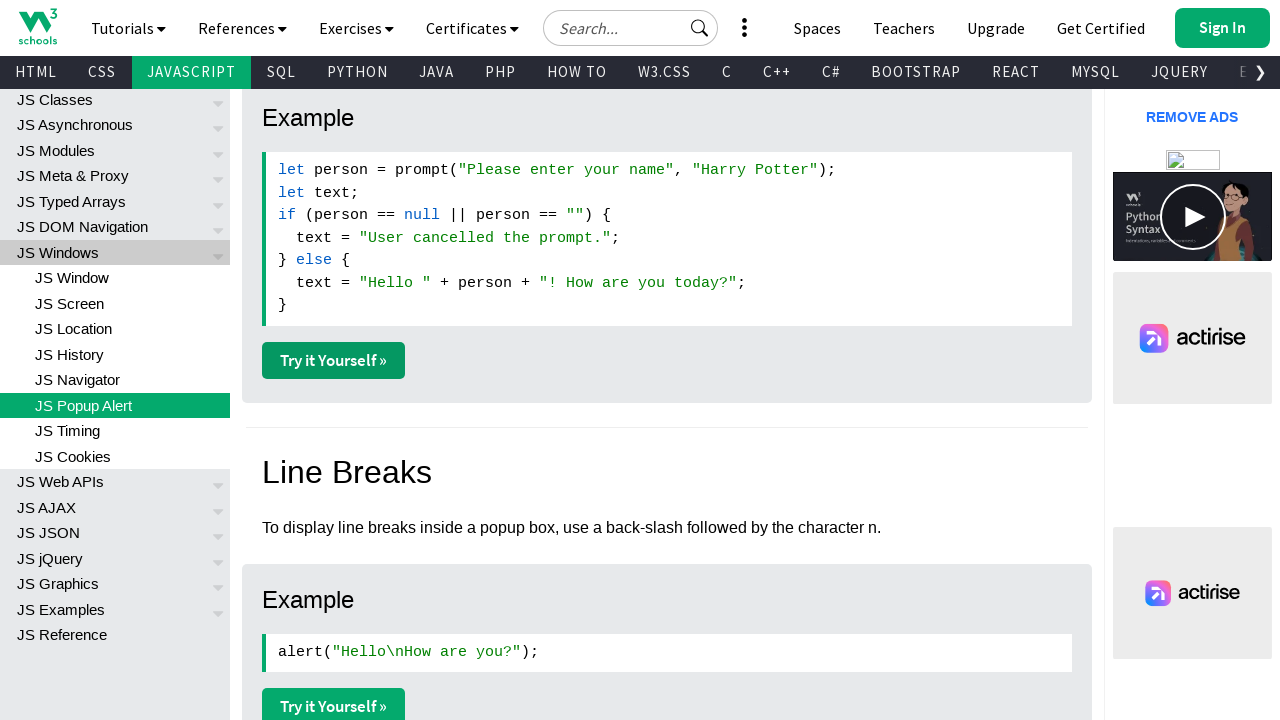

Clicked on Line break example link at (334, 702) on a[href='tryit.asp?filename=tryjs_alert2']
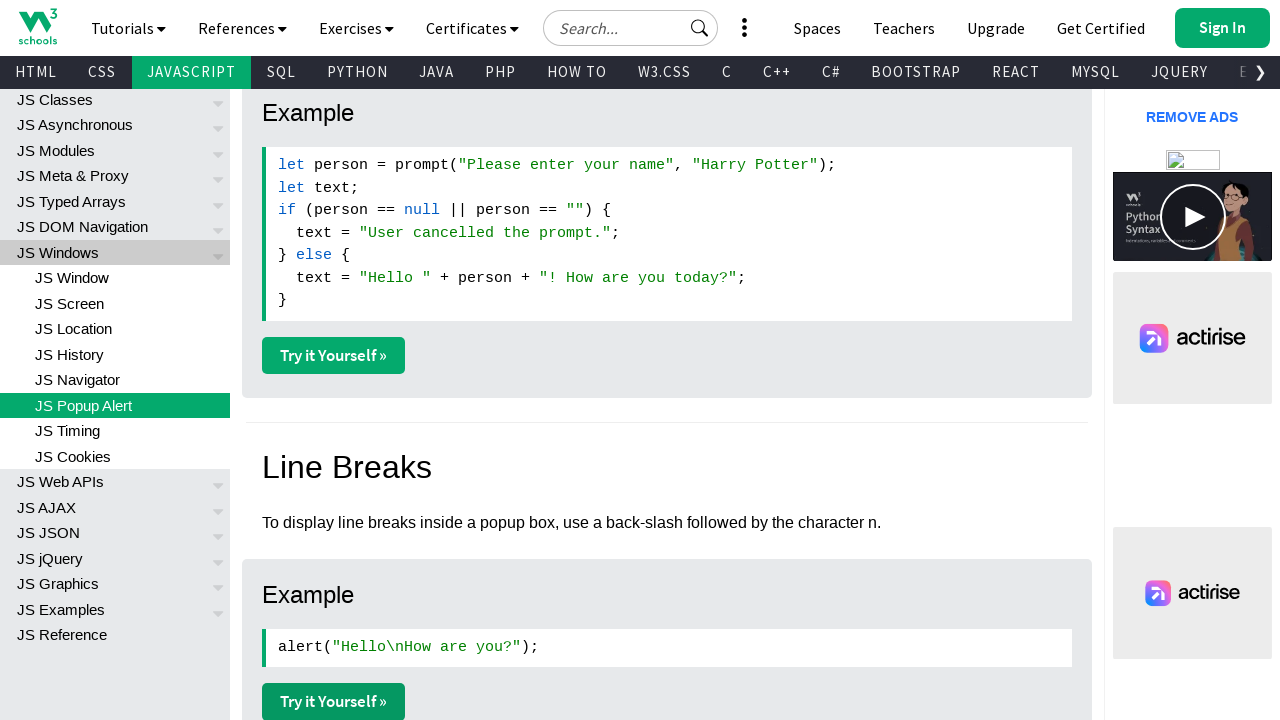

Retrieved all opened pages/tabs, total count: 5
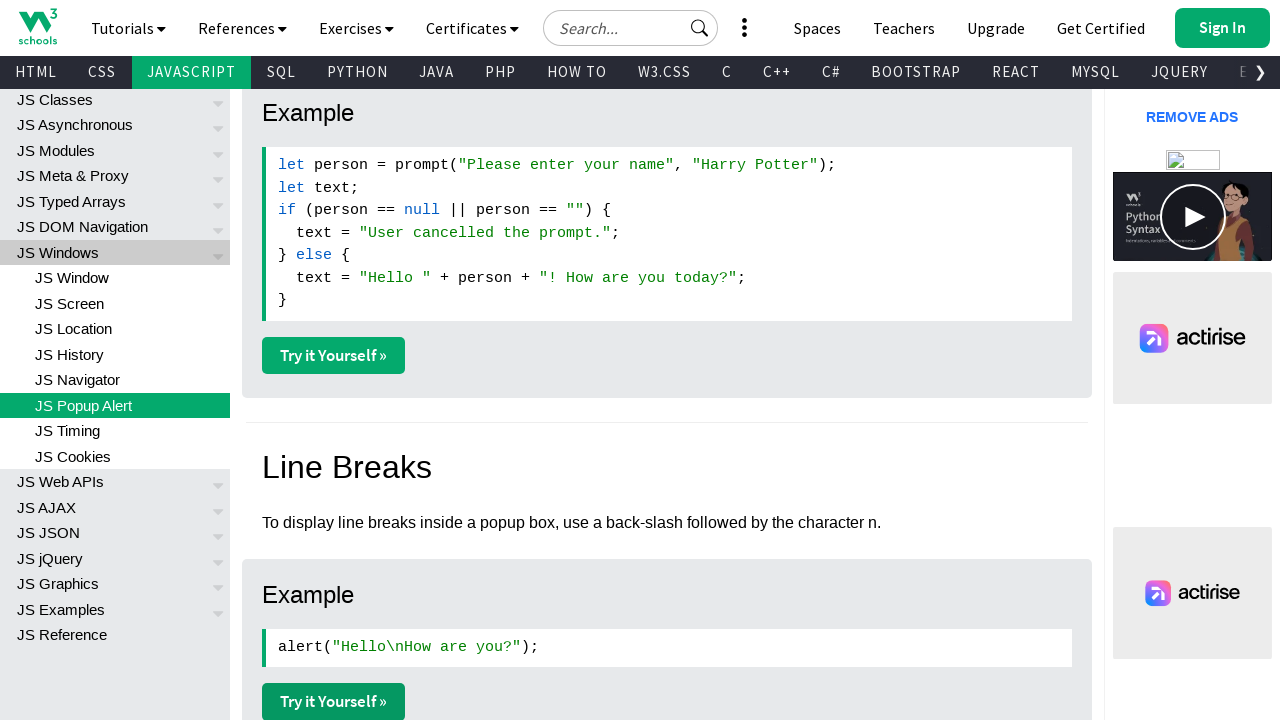

Printed URLs of all 5 opened pages
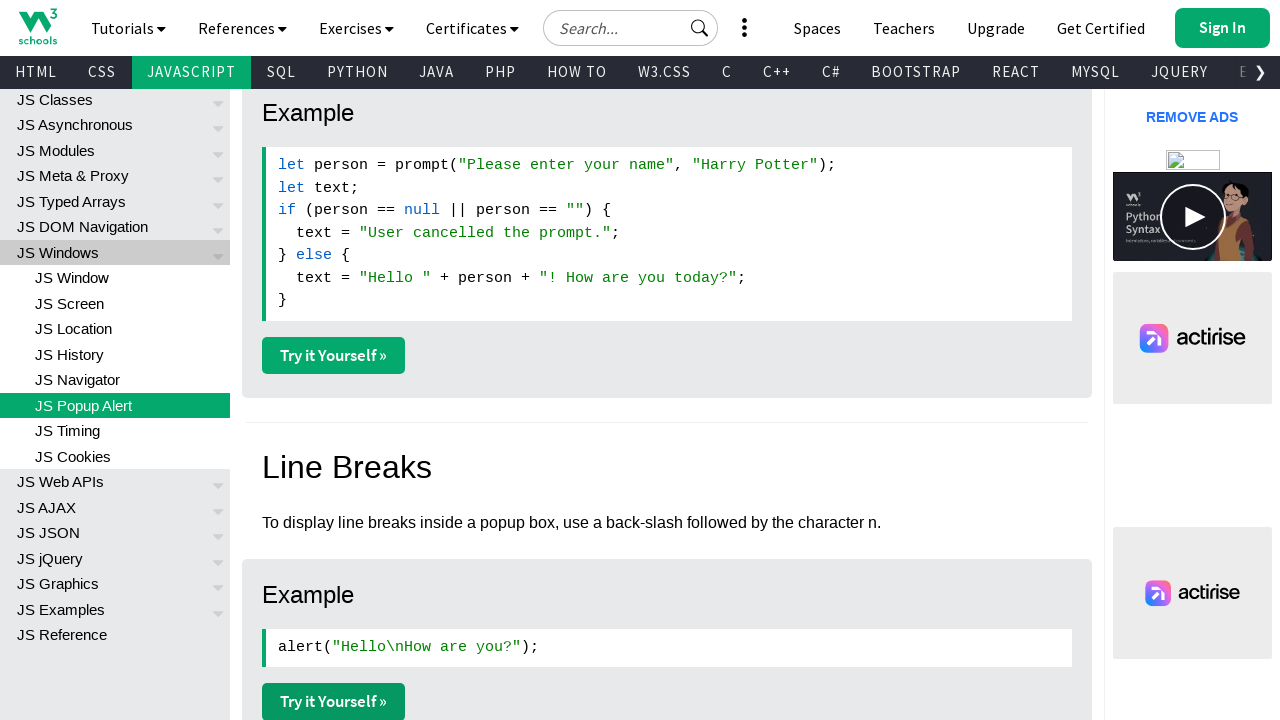

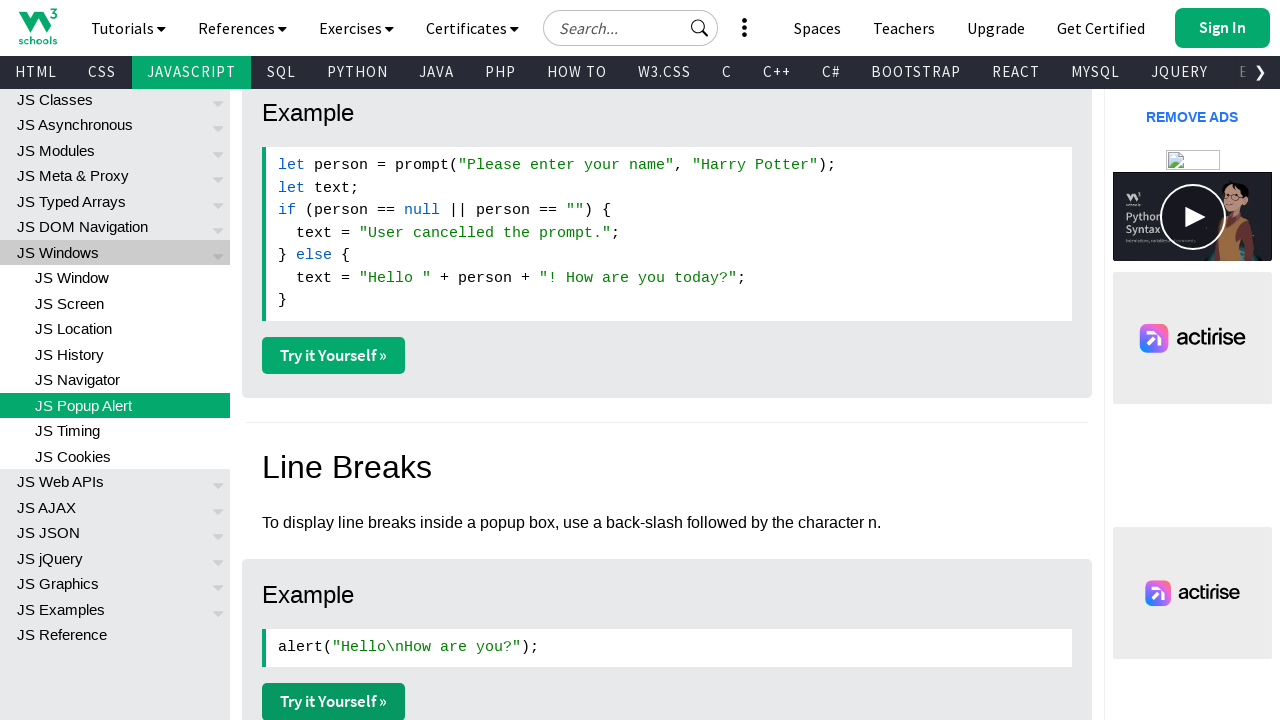